Tests clicking a button that triggers a prompt alert, entering text, and accepting it

Starting URL: https://demoqa.com/alerts

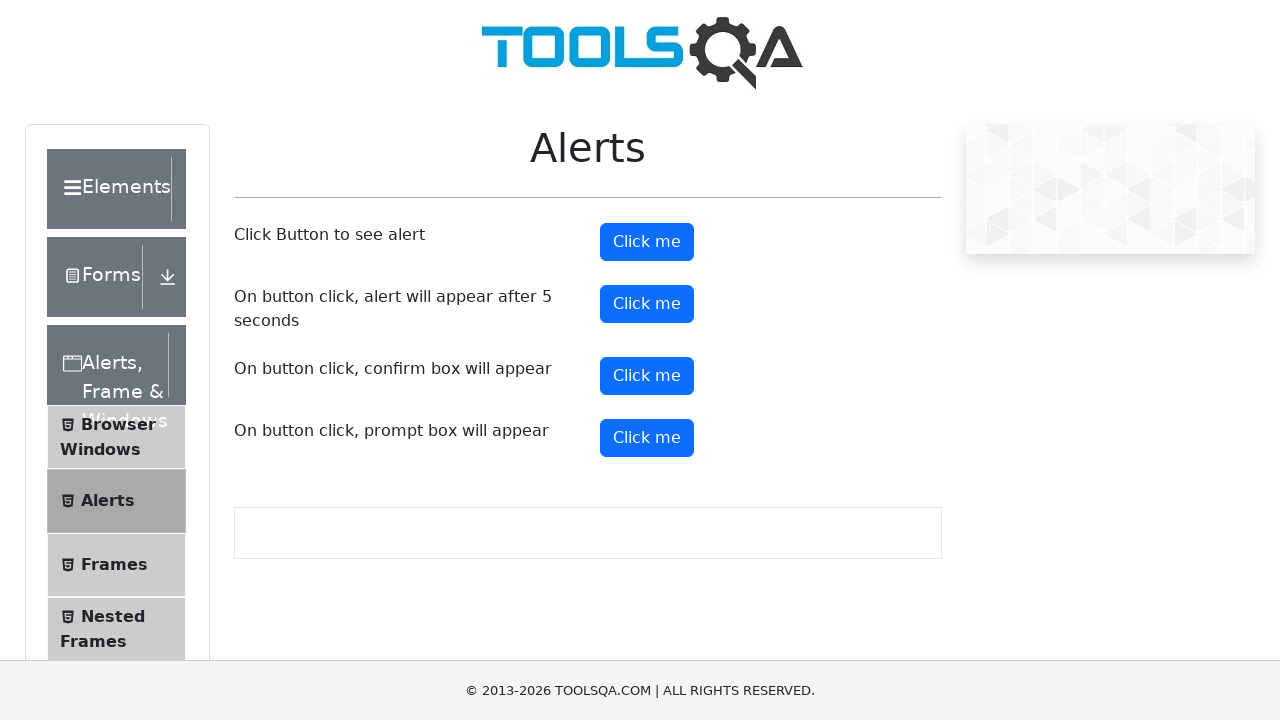

Registered dialog handler to accept prompt with text 'Vedha'
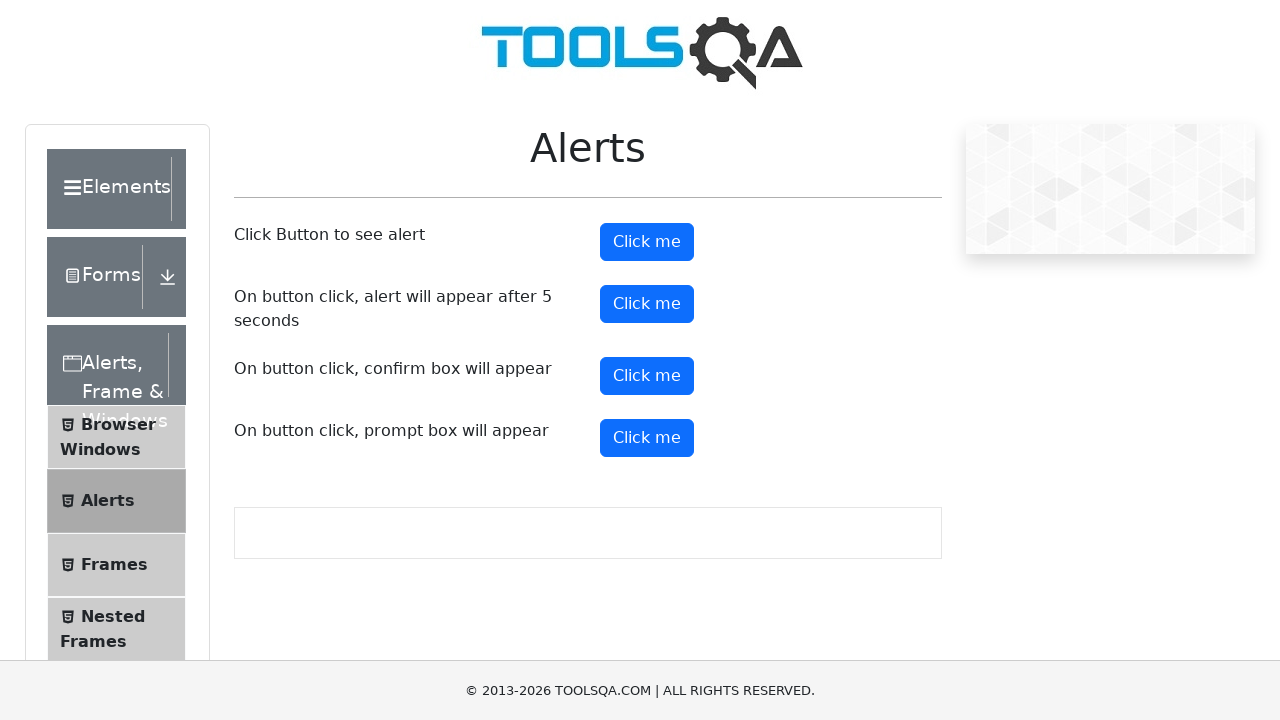

Clicked prompt alert button at (647, 438) on button#promtButton
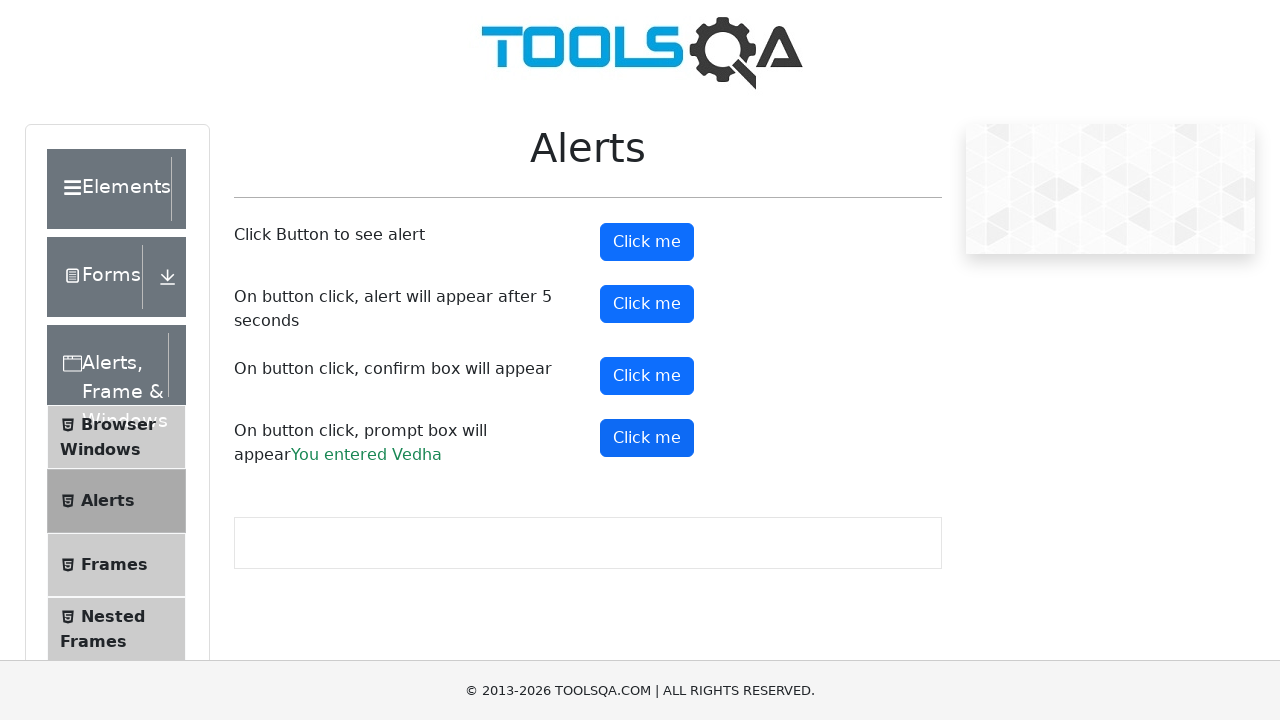

Waited for prompt result to appear
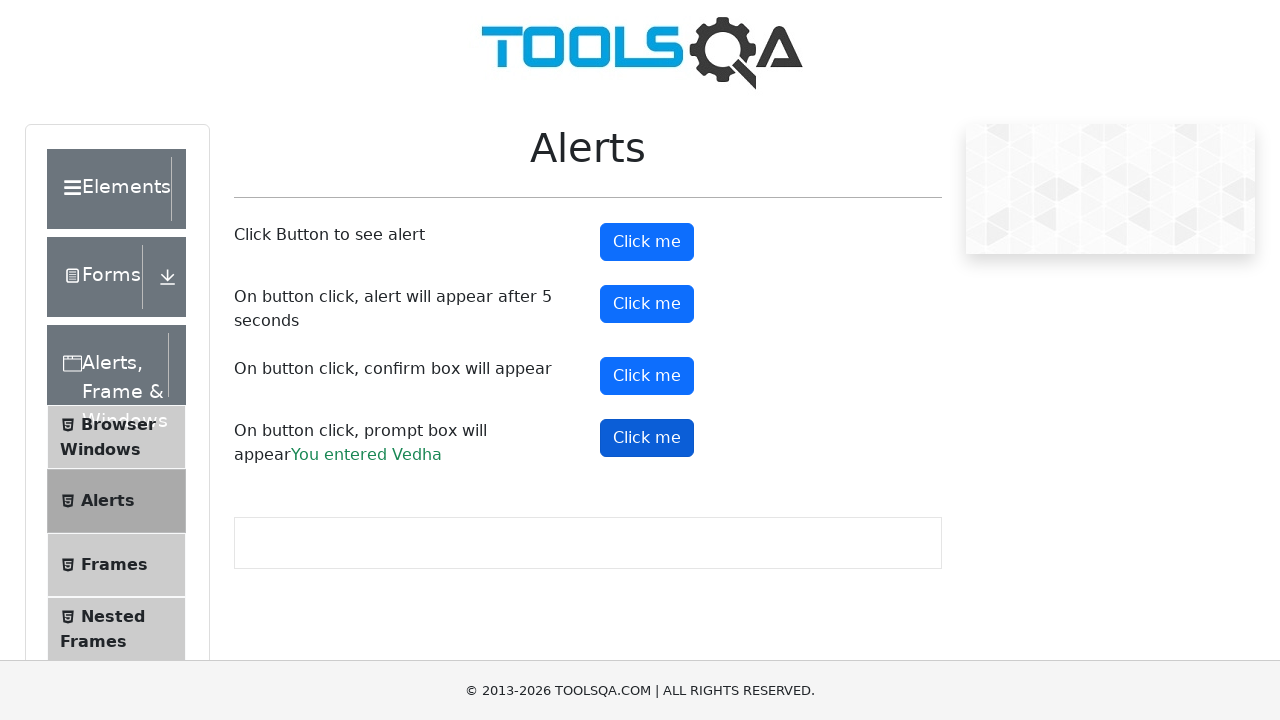

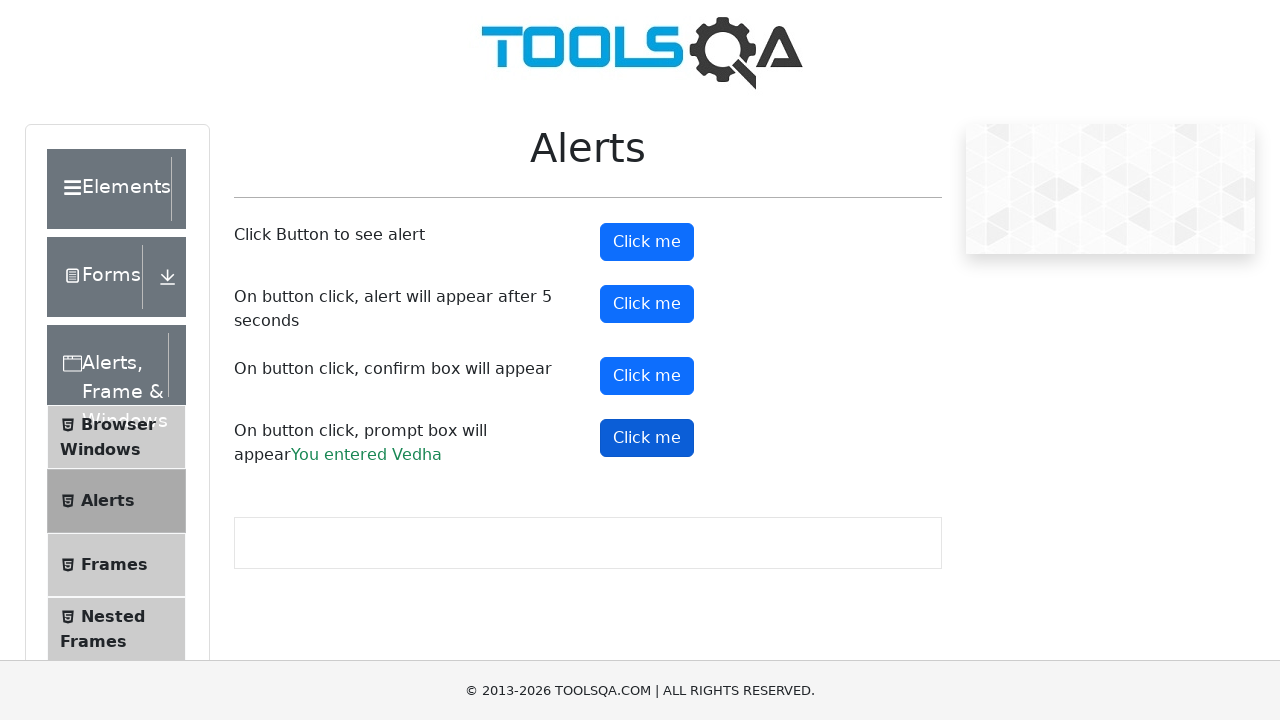